Tests dropdown and form interactions on a practice website by clicking a trip type radio button, toggling a senior citizen discount checkbox twice, and entering a destination in an autosuggest field.

Starting URL: https://rahulshettyacademy.com/dropdownsPractise/#

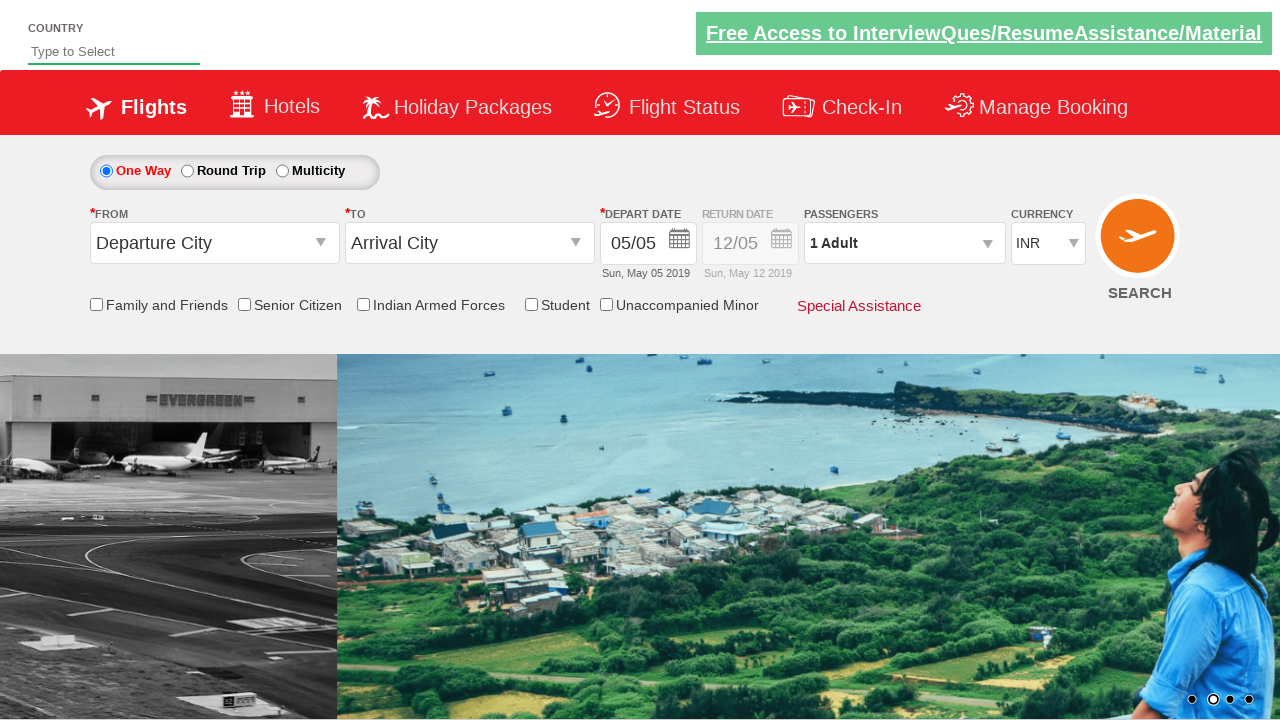

Clicked round trip radio button at (187, 171) on #ctl00_mainContent_rbtnl_Trip_1
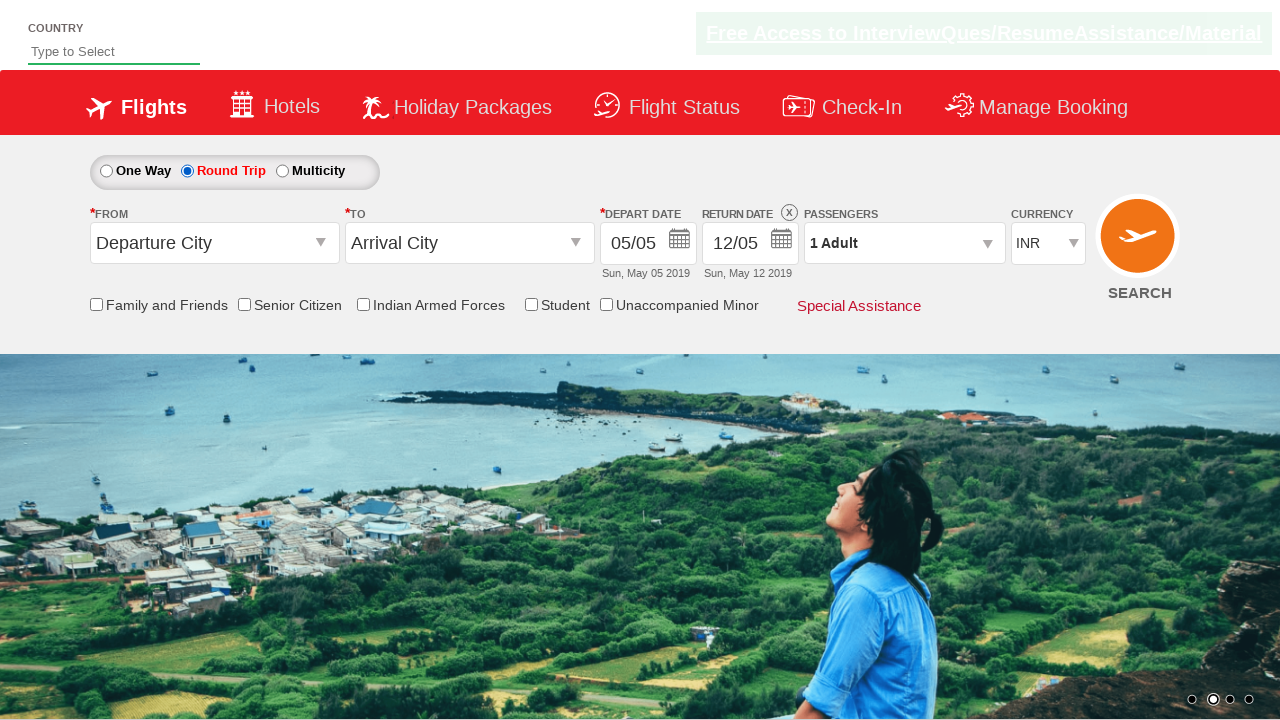

Waited for page to respond
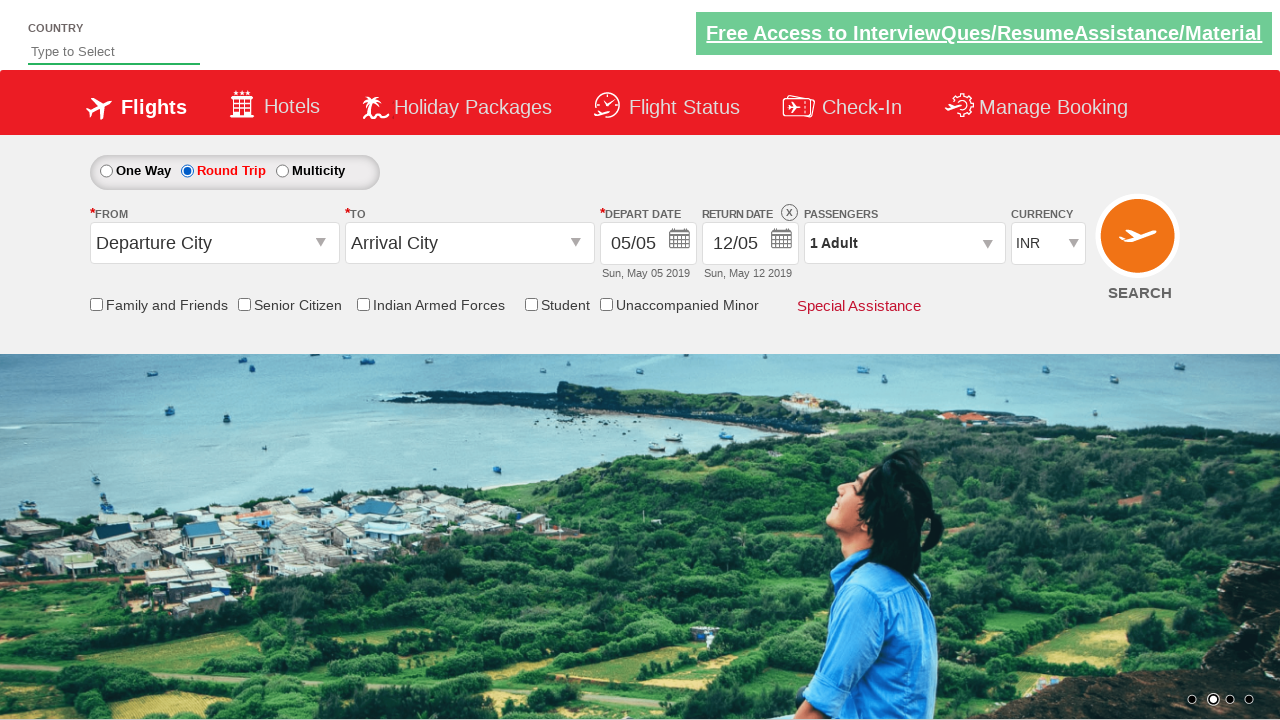

Clicked senior citizen discount checkbox at (244, 304) on #ctl00_mainContent_chk_SeniorCitizenDiscount
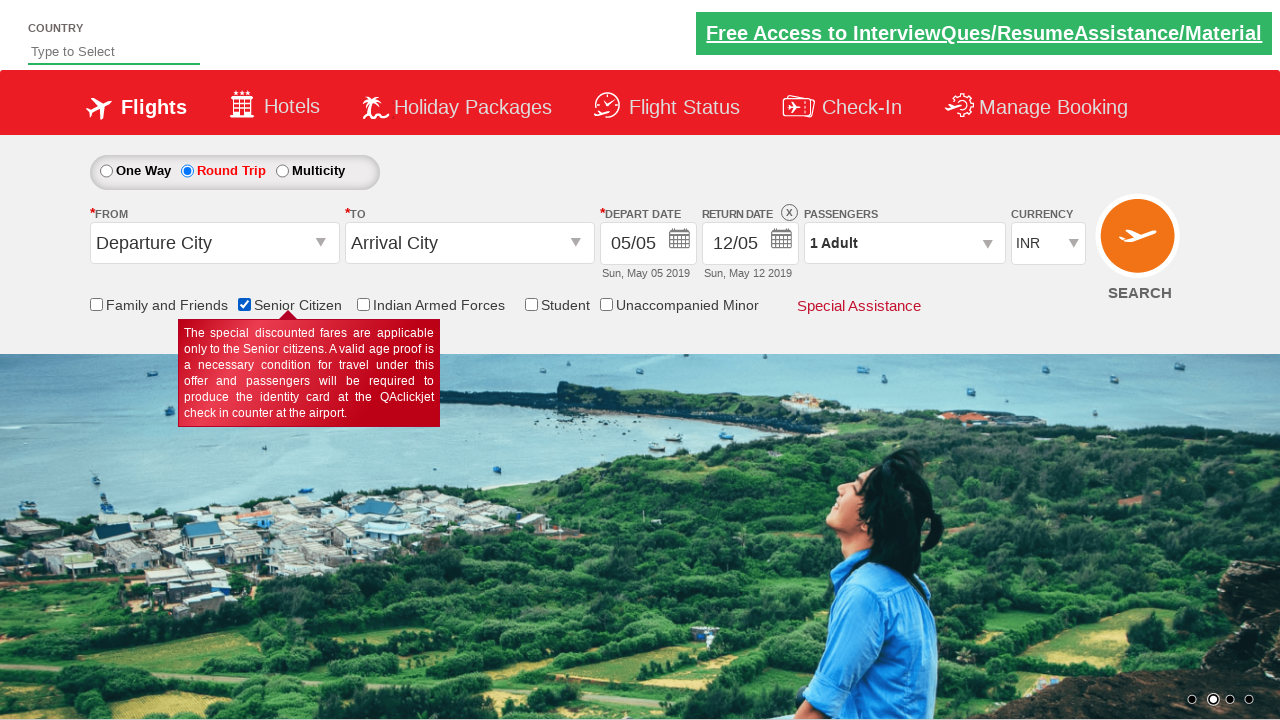

Waited for checkbox state to update
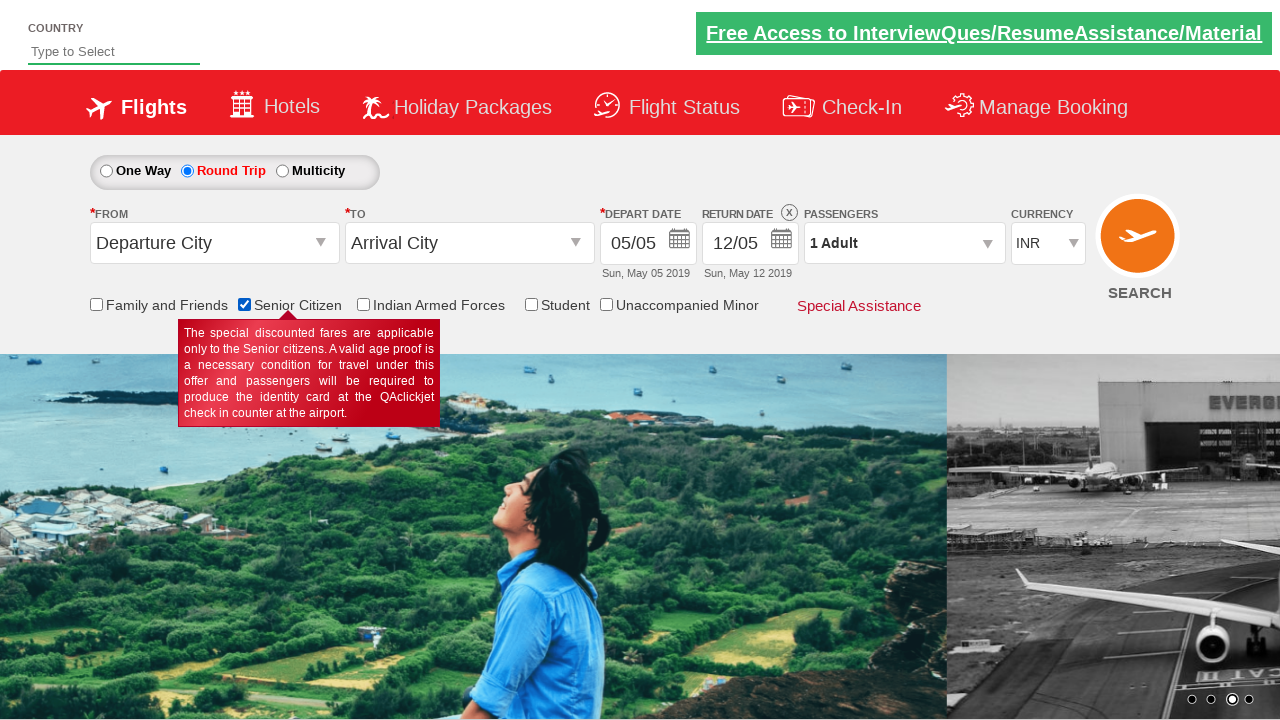

Clicked senior citizen discount checkbox at (244, 304) on #ctl00_mainContent_chk_SeniorCitizenDiscount
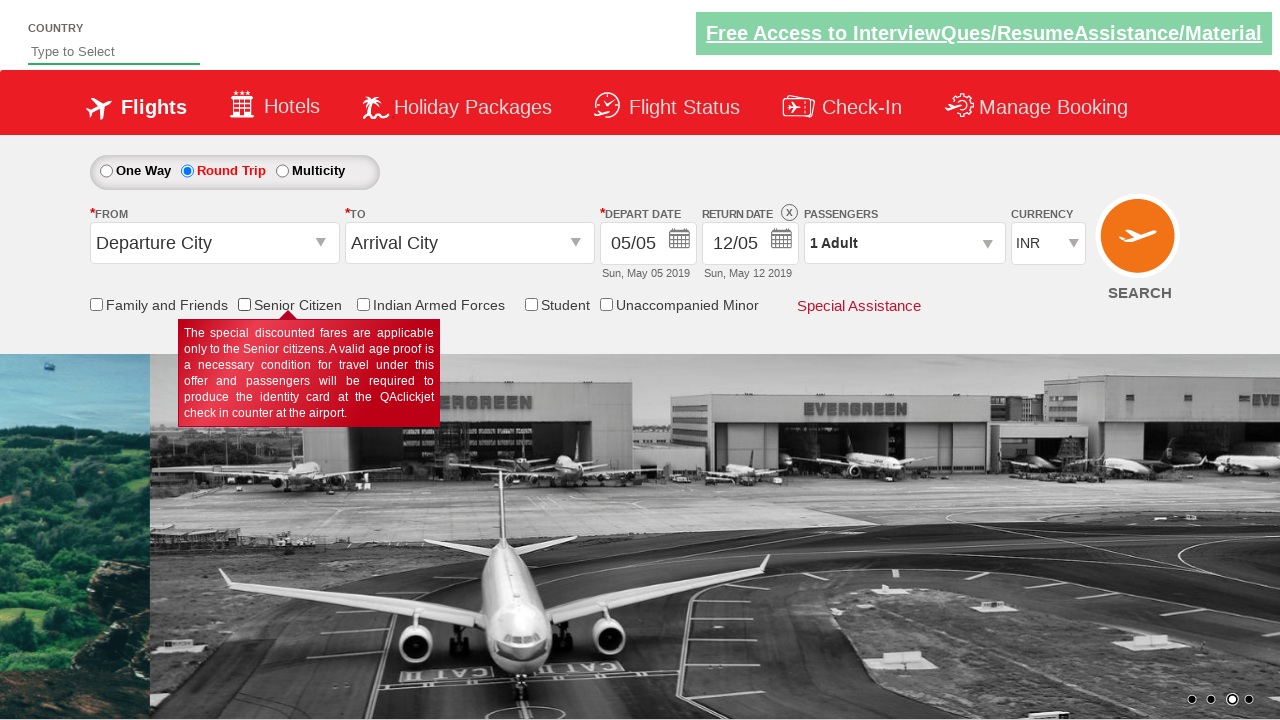

Waited for checkbox state to update
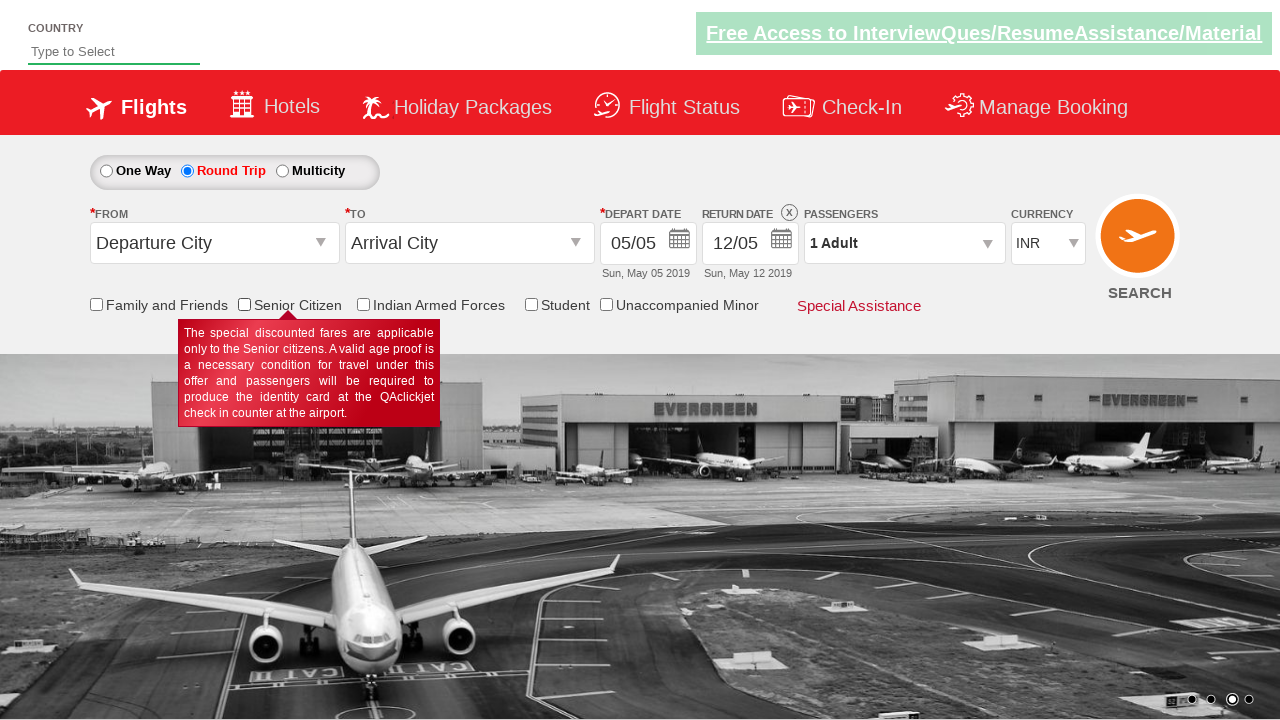

Filled autosuggest field with 'New Zealand' on #autosuggest
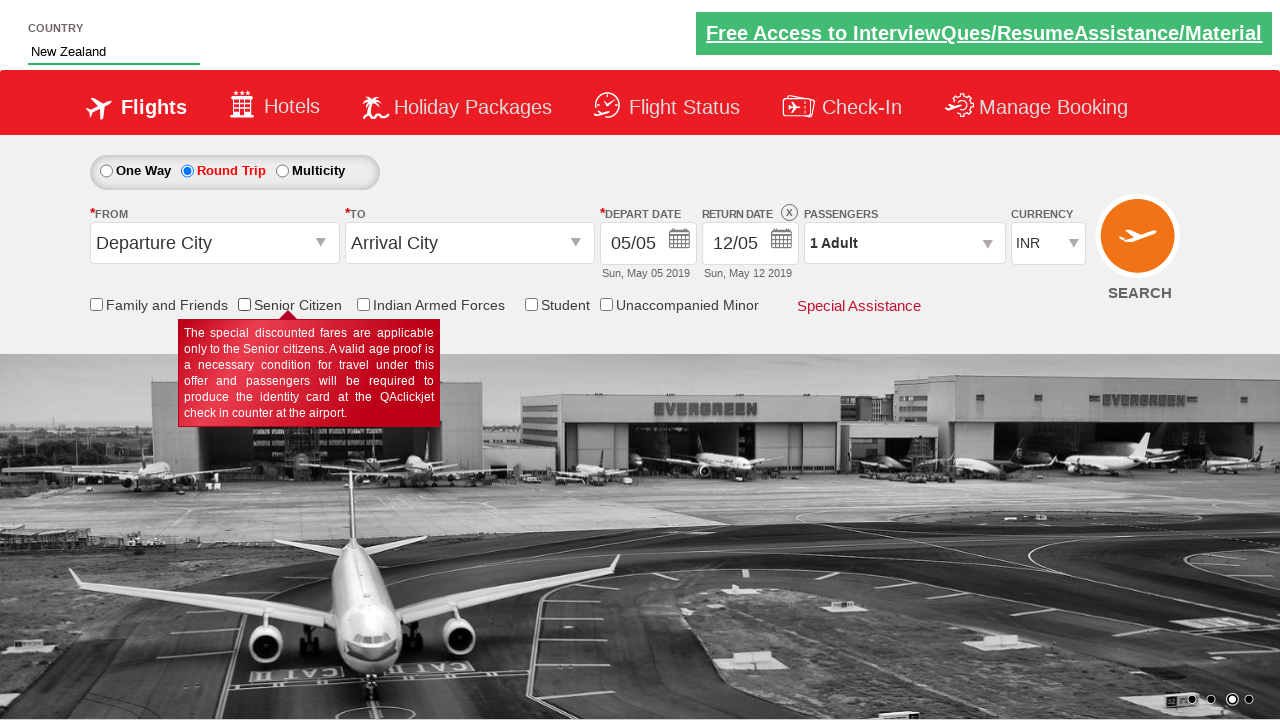

Waited for autosuggest to process
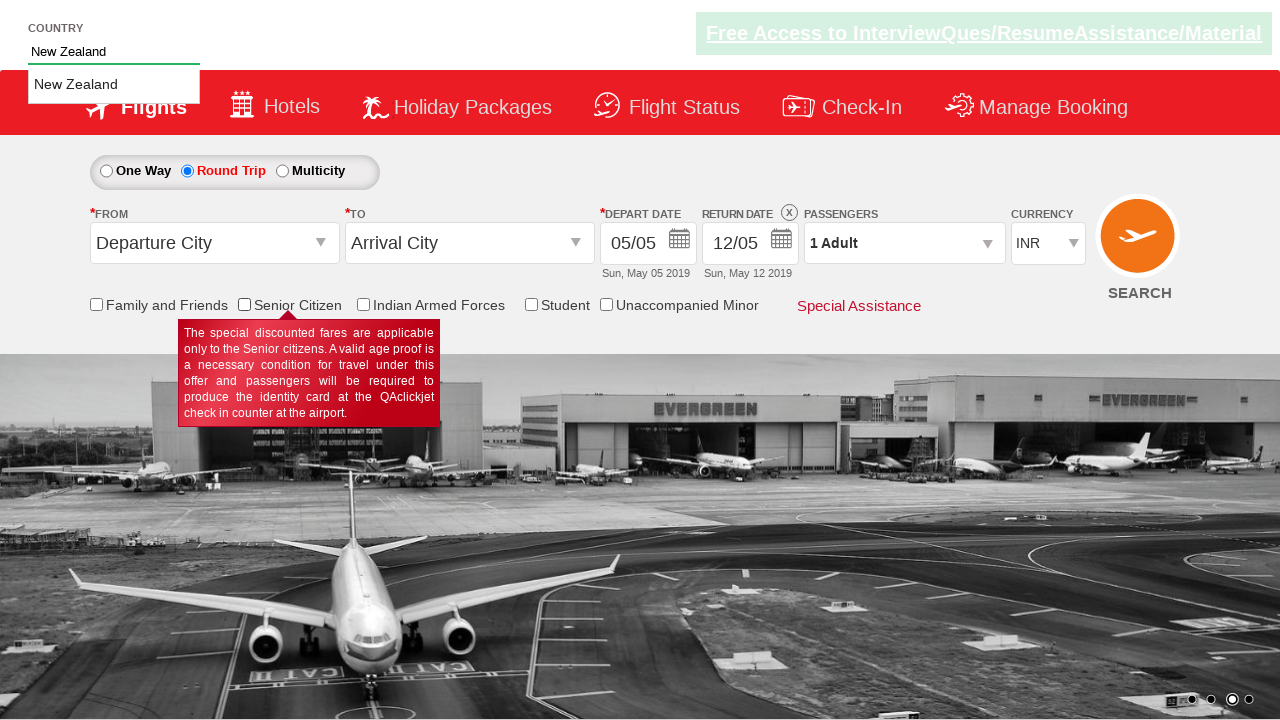

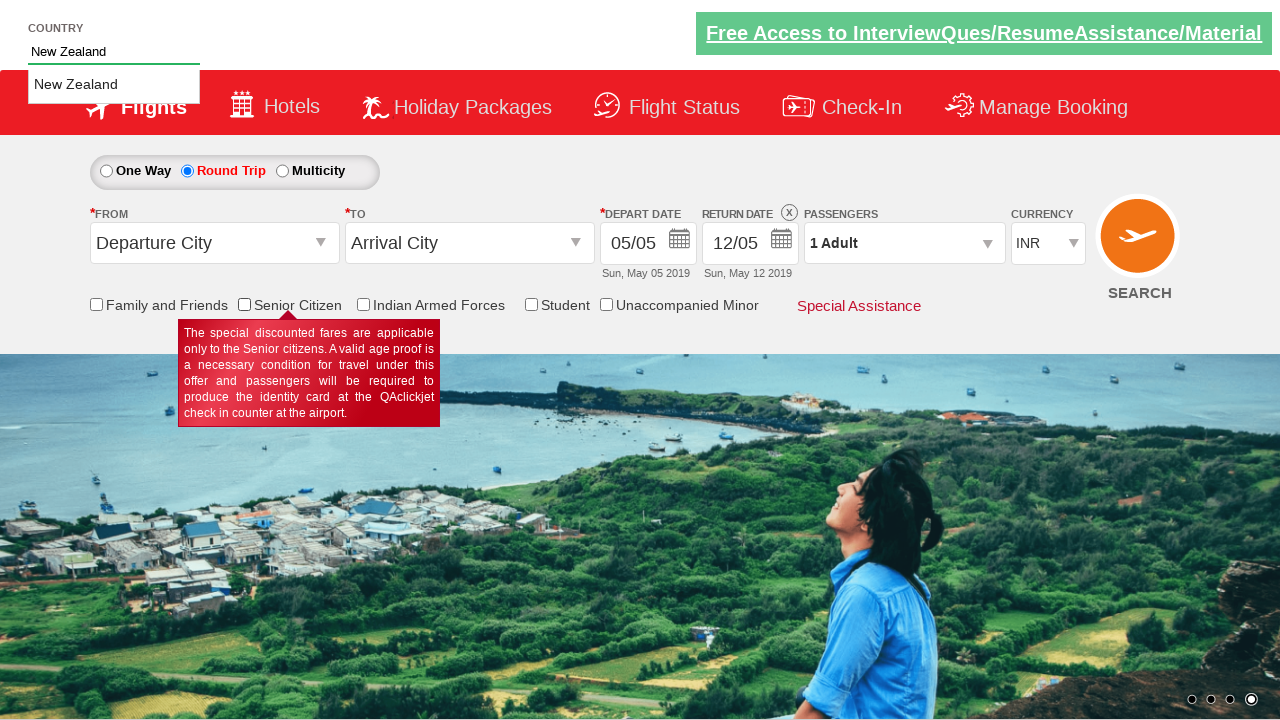